Tests autosuggest dropdown functionality by typing a partial search term and selecting a matching option from the suggestions list

Starting URL: https://rahulshettyacademy.com/dropdownsPractise/

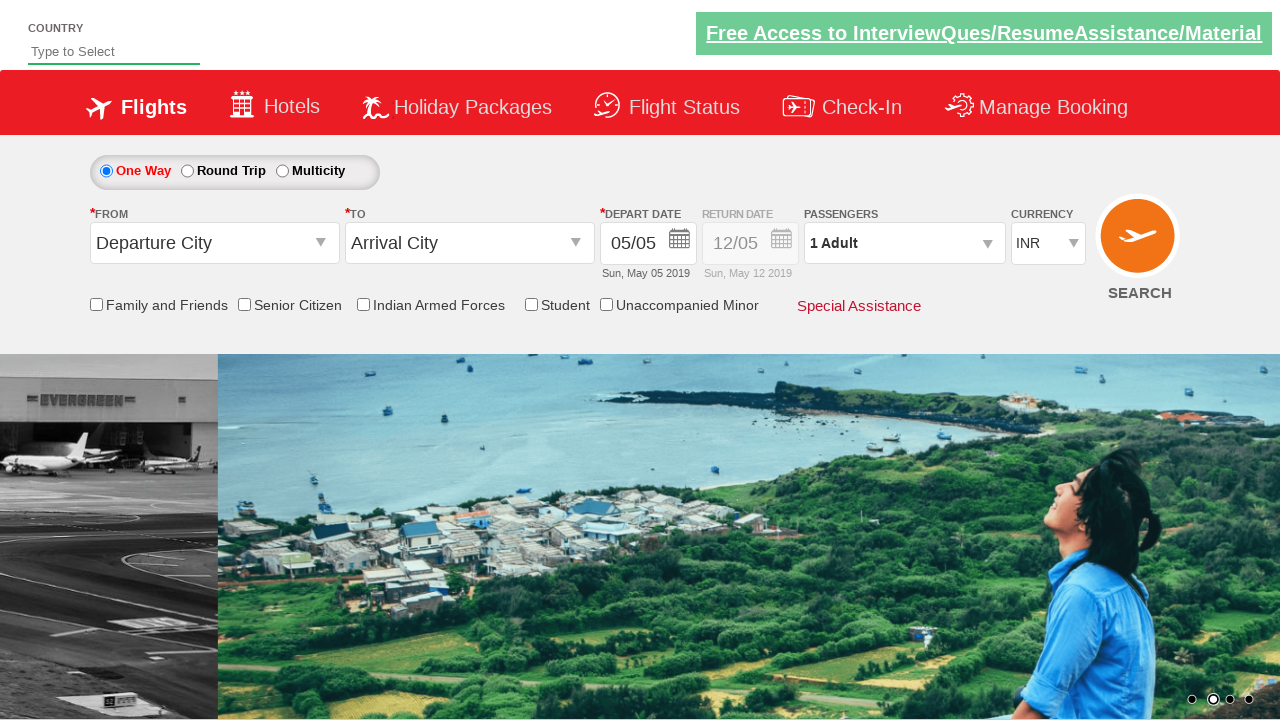

Filled autosuggest field with 'ind' to trigger dropdown on #autosuggest
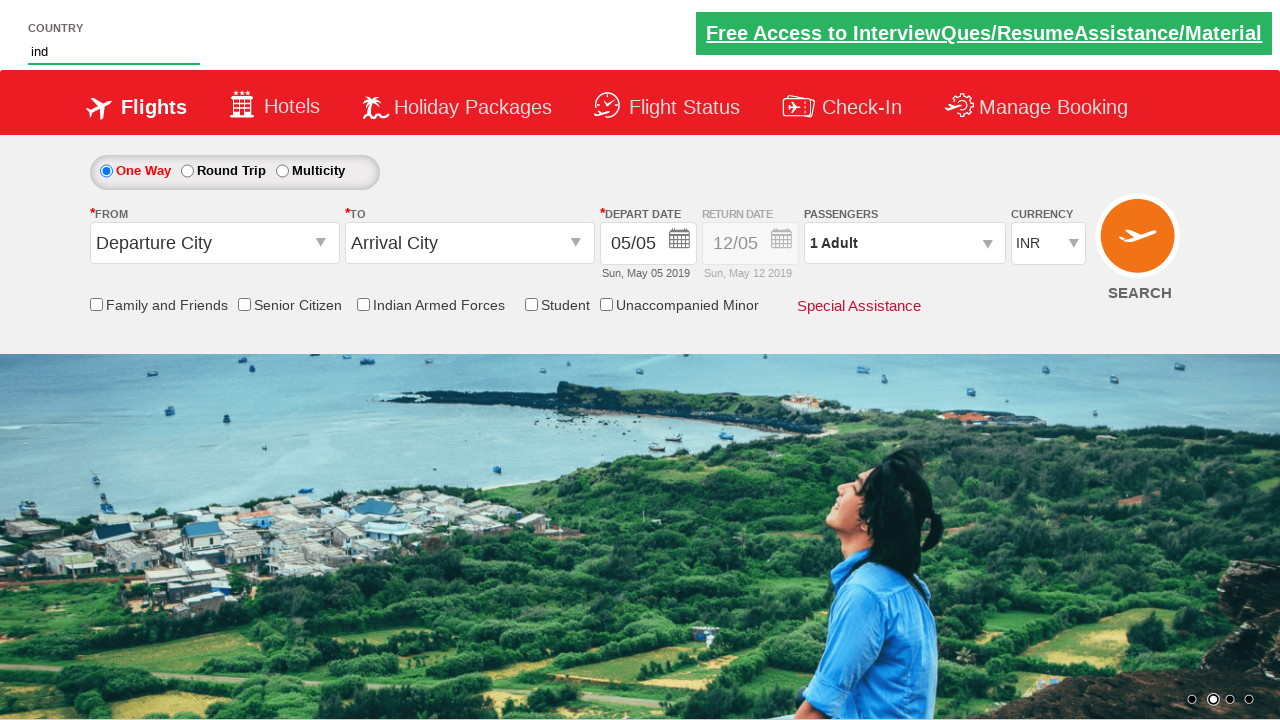

Autosuggest dropdown options appeared
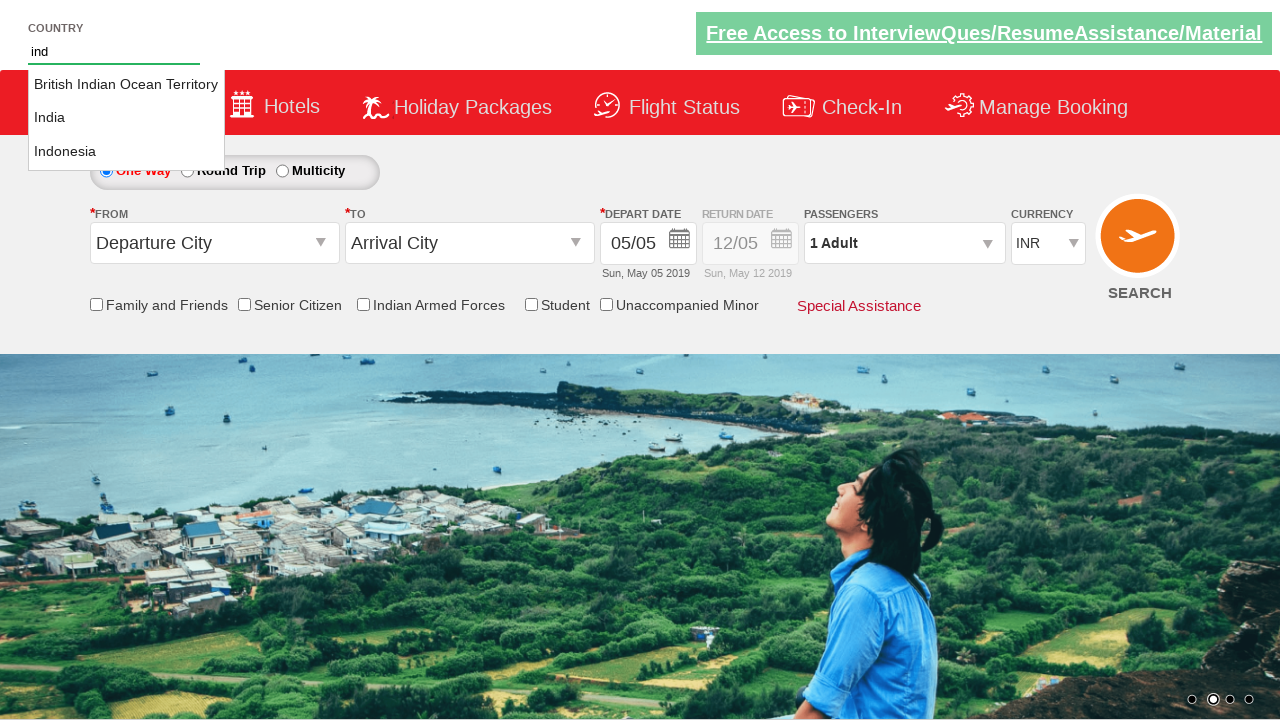

Retrieved all autosuggest option elements
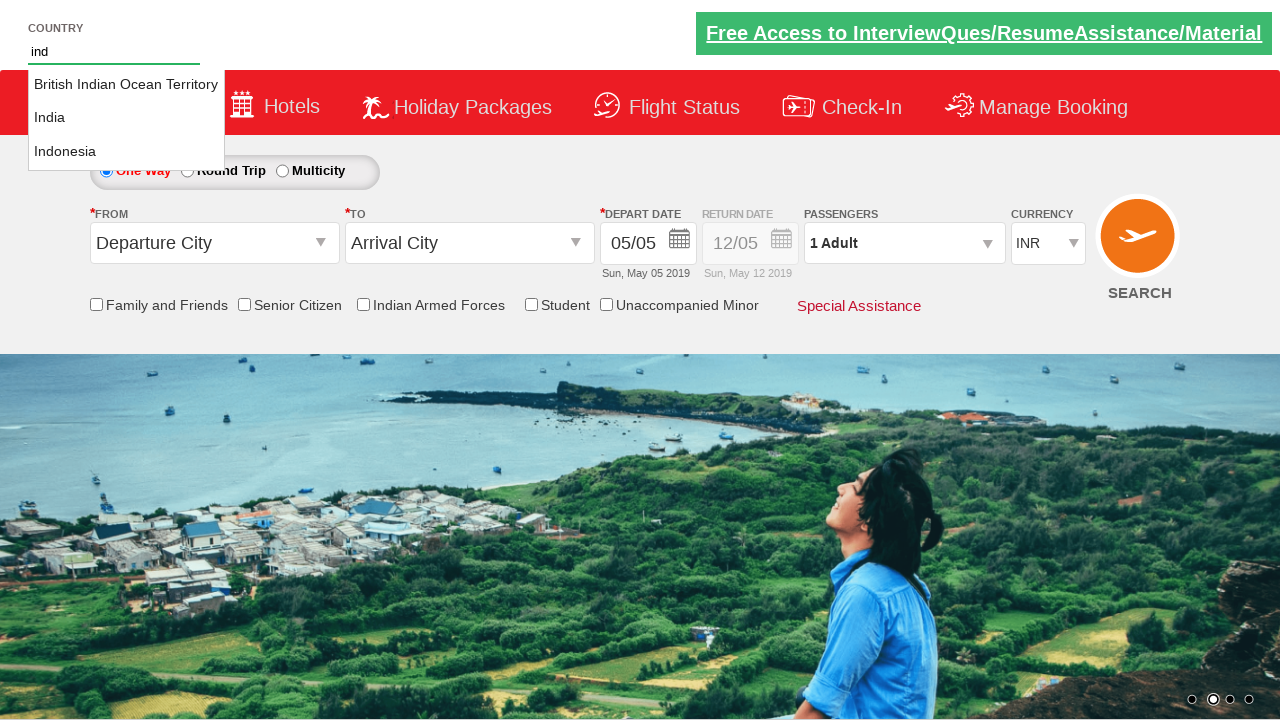

Selected 'India' from autosuggest dropdown at (126, 118) on li.ui-menu-item a >> nth=1
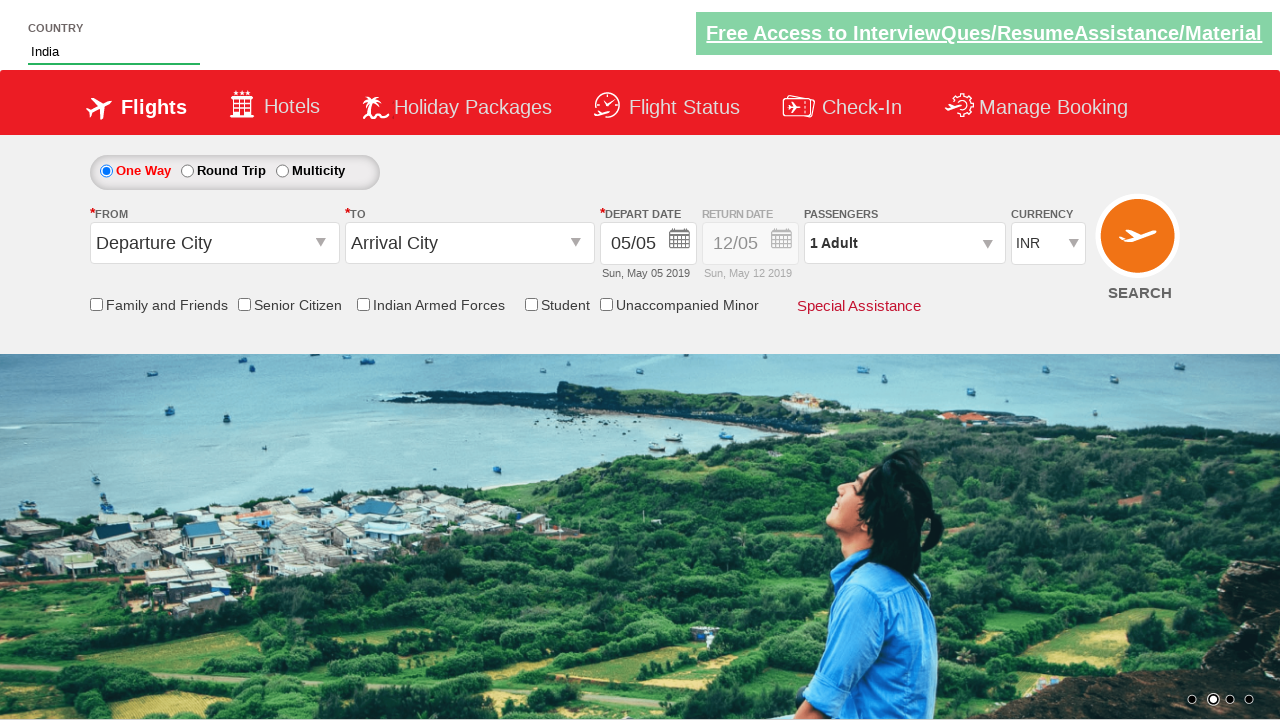

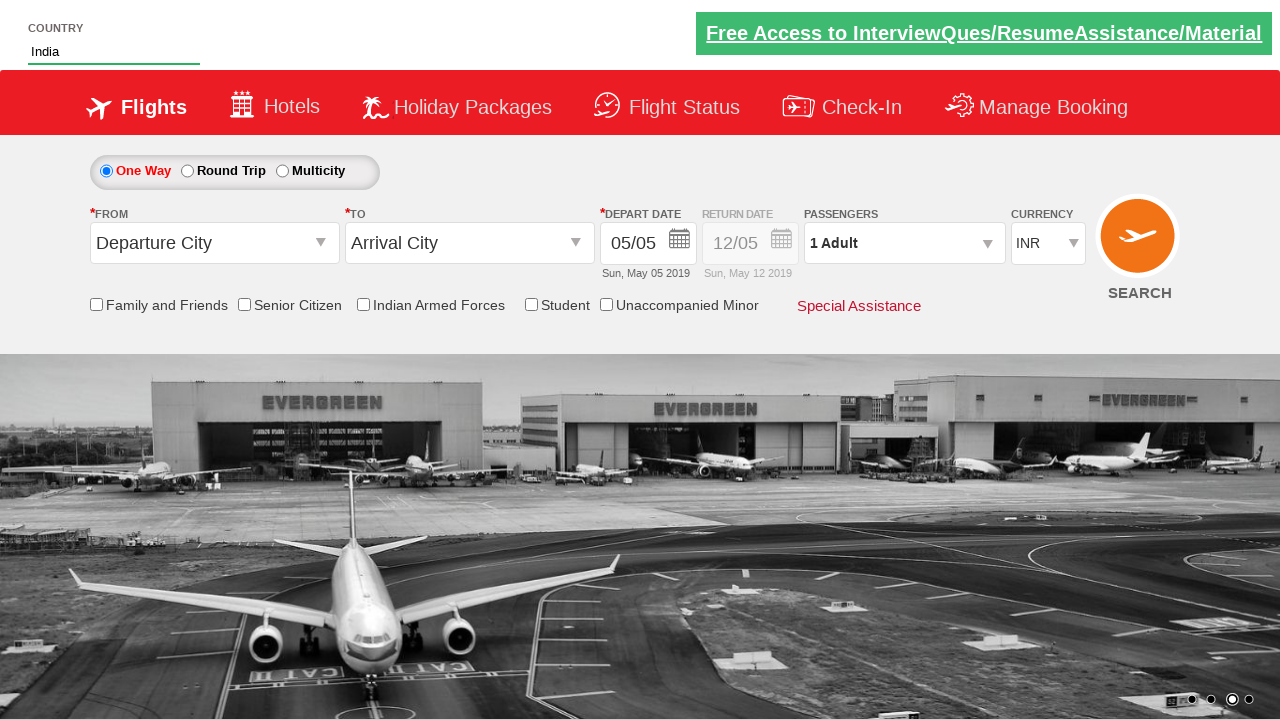